Tests prompt dialog handling by clicking a button that triggers a prompt popup, entering text, and verifying the entered value is displayed

Starting URL: https://demoqa.com/alerts

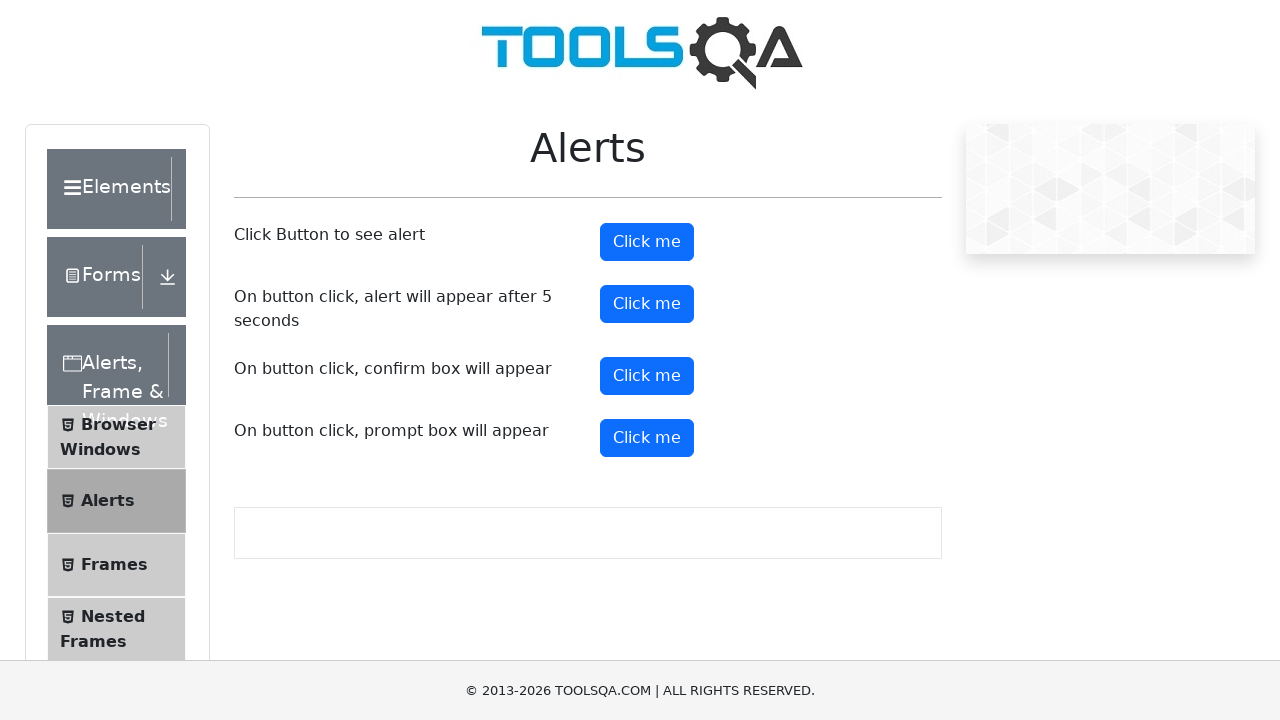

Set up dialog handler to accept prompt with 'Testing' input
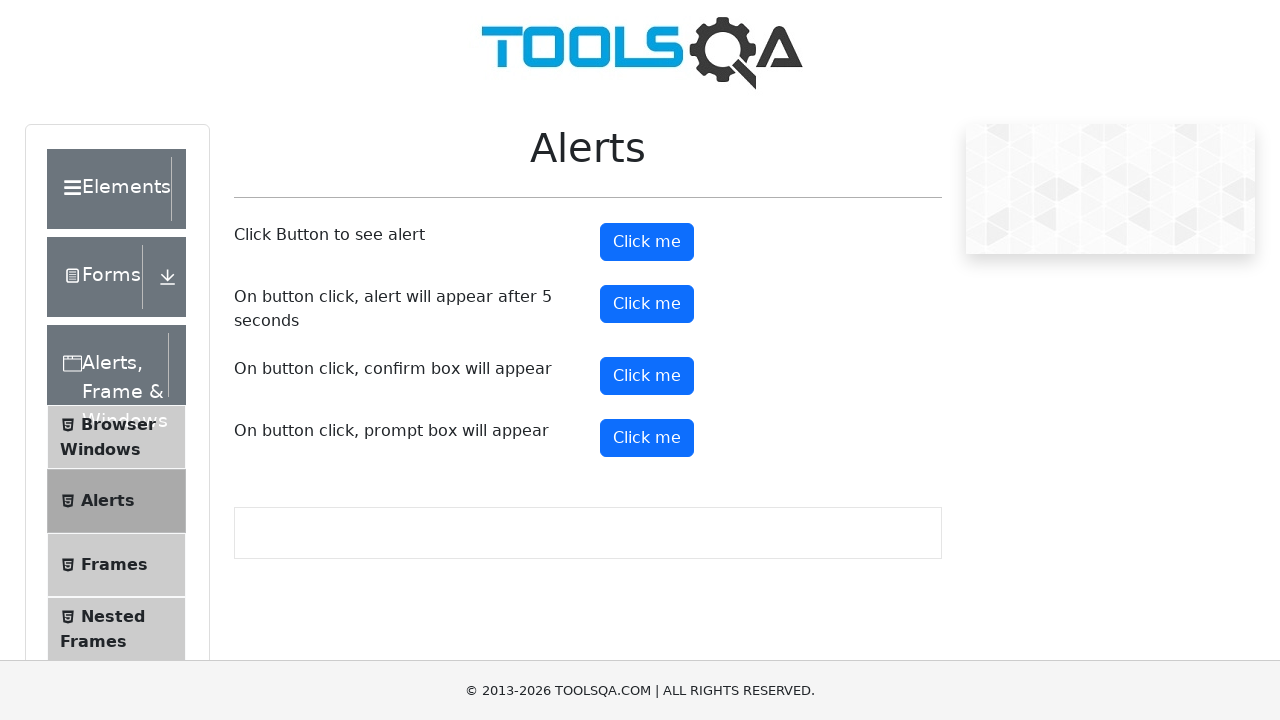

Clicked prompt button to trigger dialog at (647, 438) on #promtButton
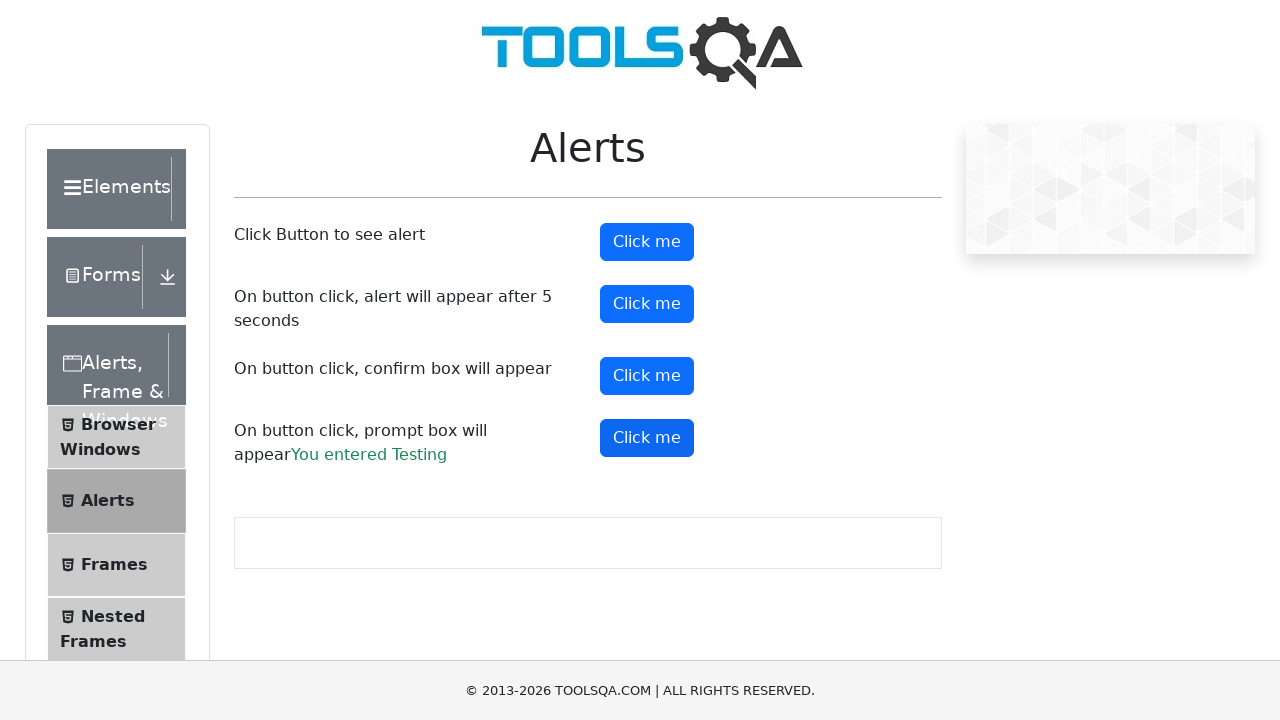

Prompt result text is now visible
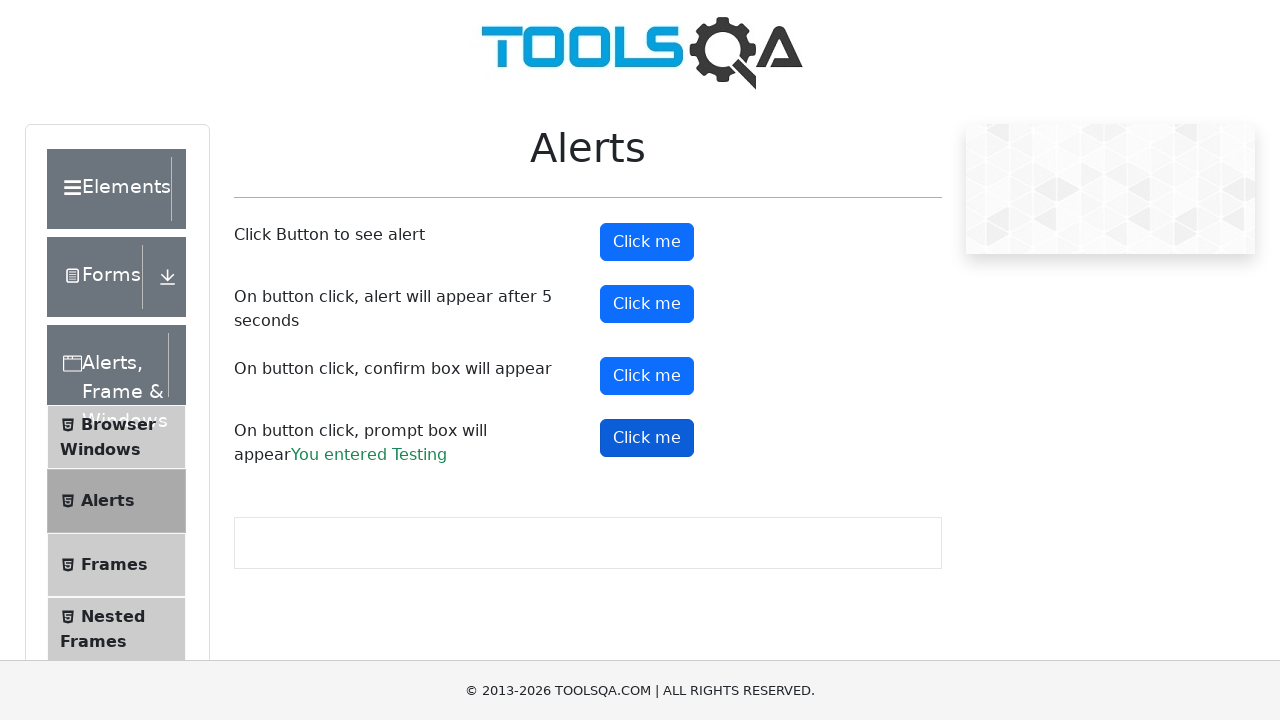

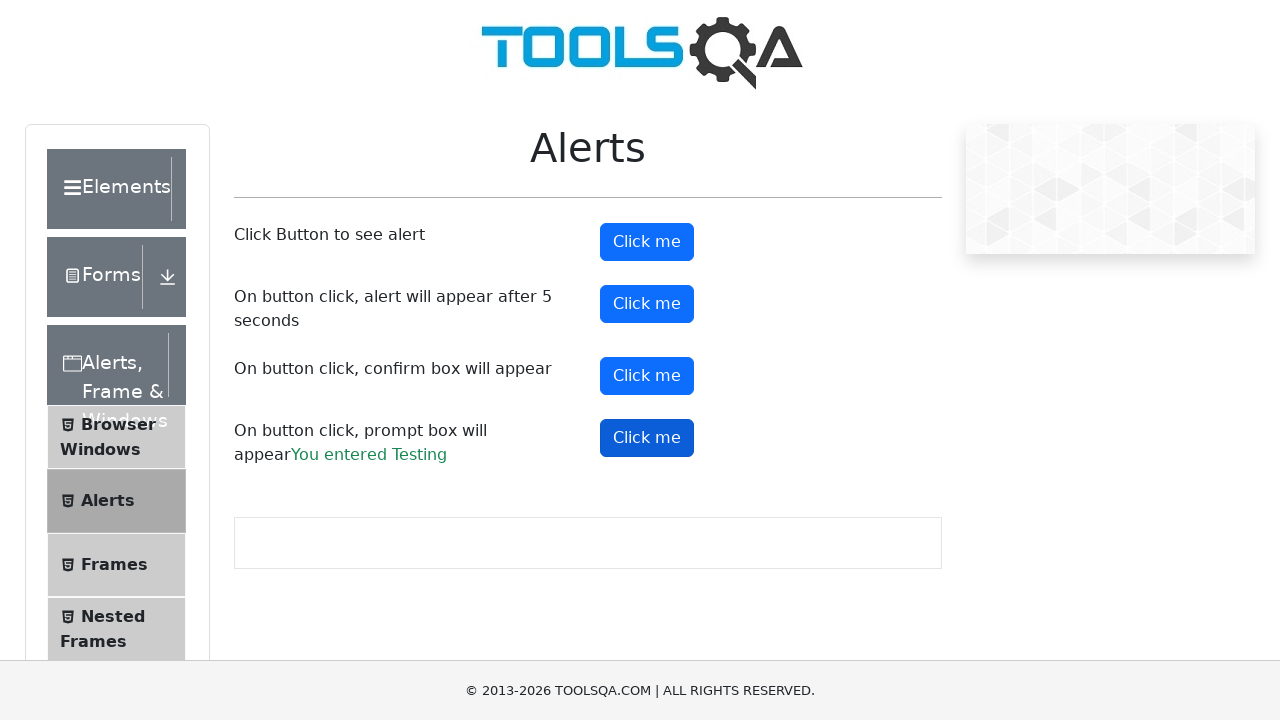